Tests a math form by reading a value from the page, calculating a mathematical expression (log of absolute value of 12*sin(x)), filling in the result, checking a checkbox, clicking a radio button, and submitting the form.

Starting URL: http://suninjuly.github.io/math.html

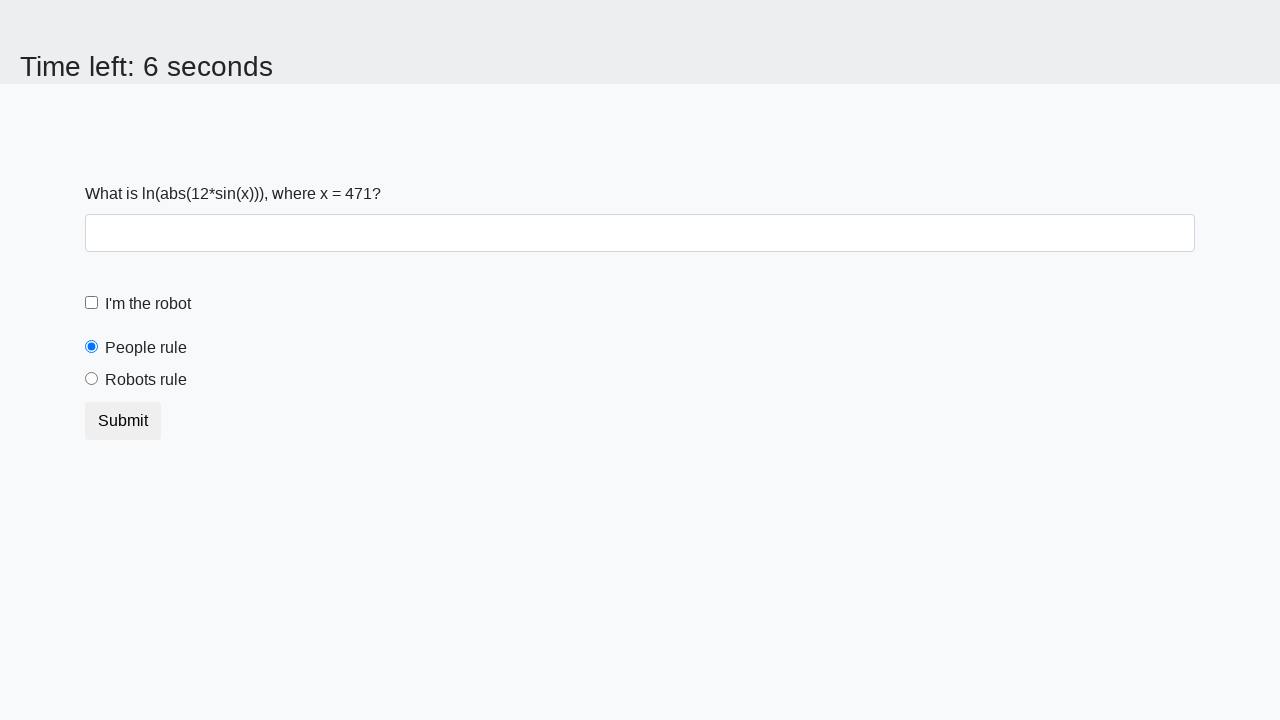

Read x value from page element
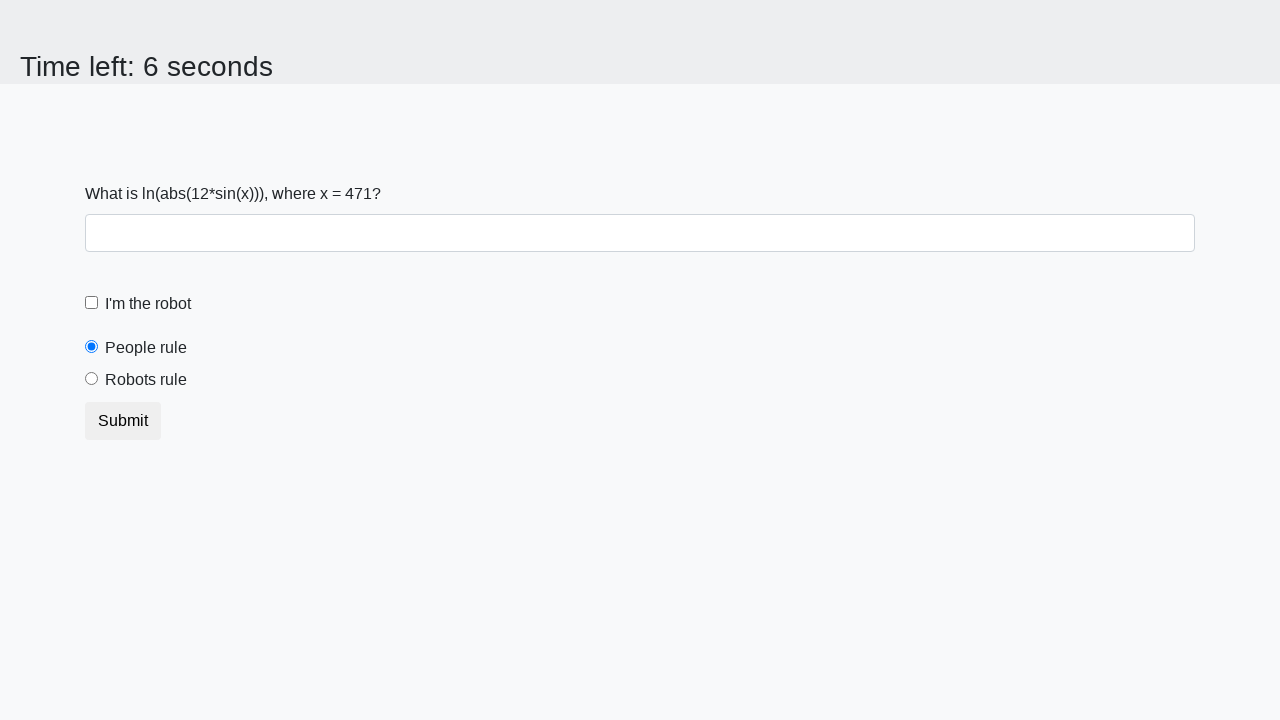

Calculated y = log(|12*sin(471)|) = 1.0436580073053303
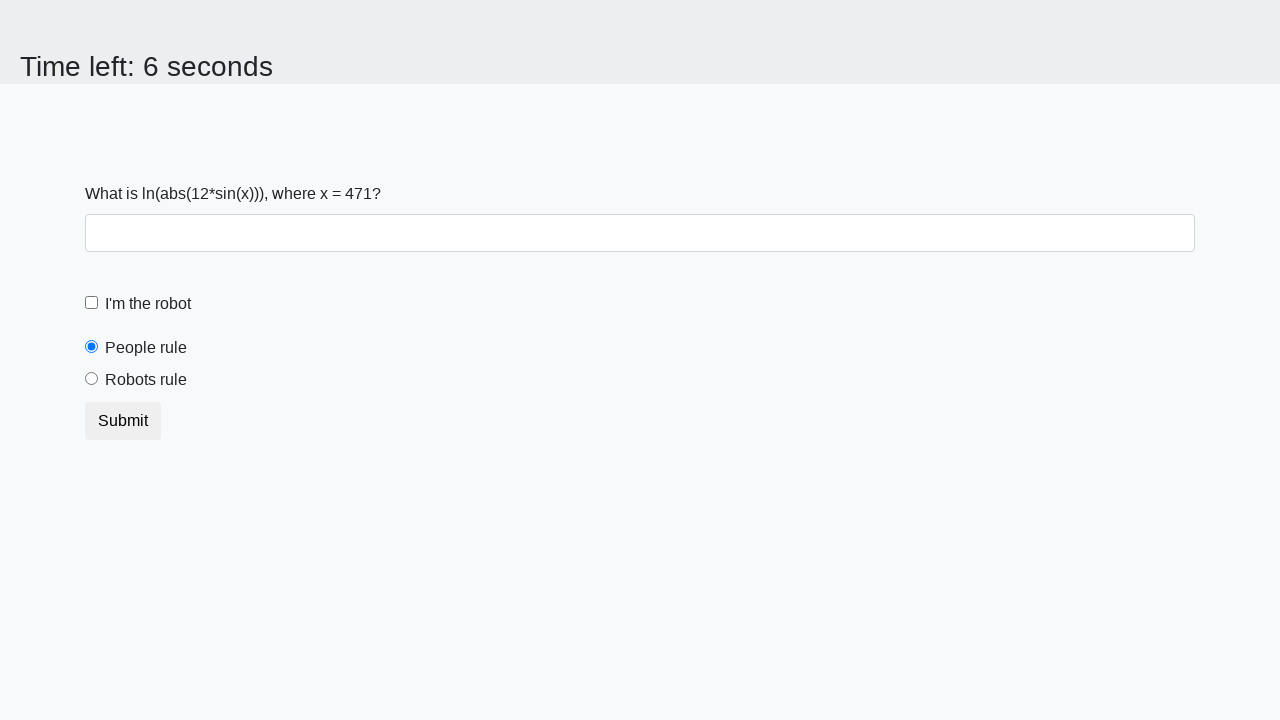

Filled form control with calculated result: 1.0436580073053303 on .form-control
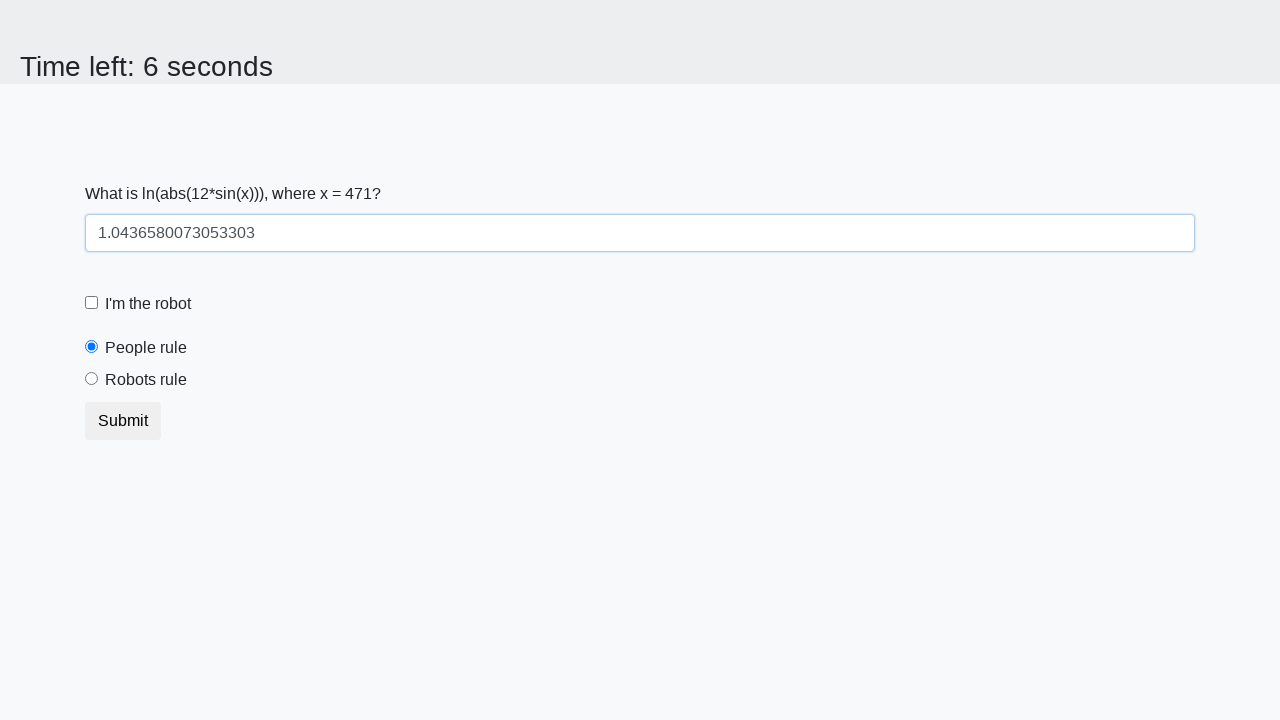

Checked the robot checkbox at (92, 303) on #robotCheckbox
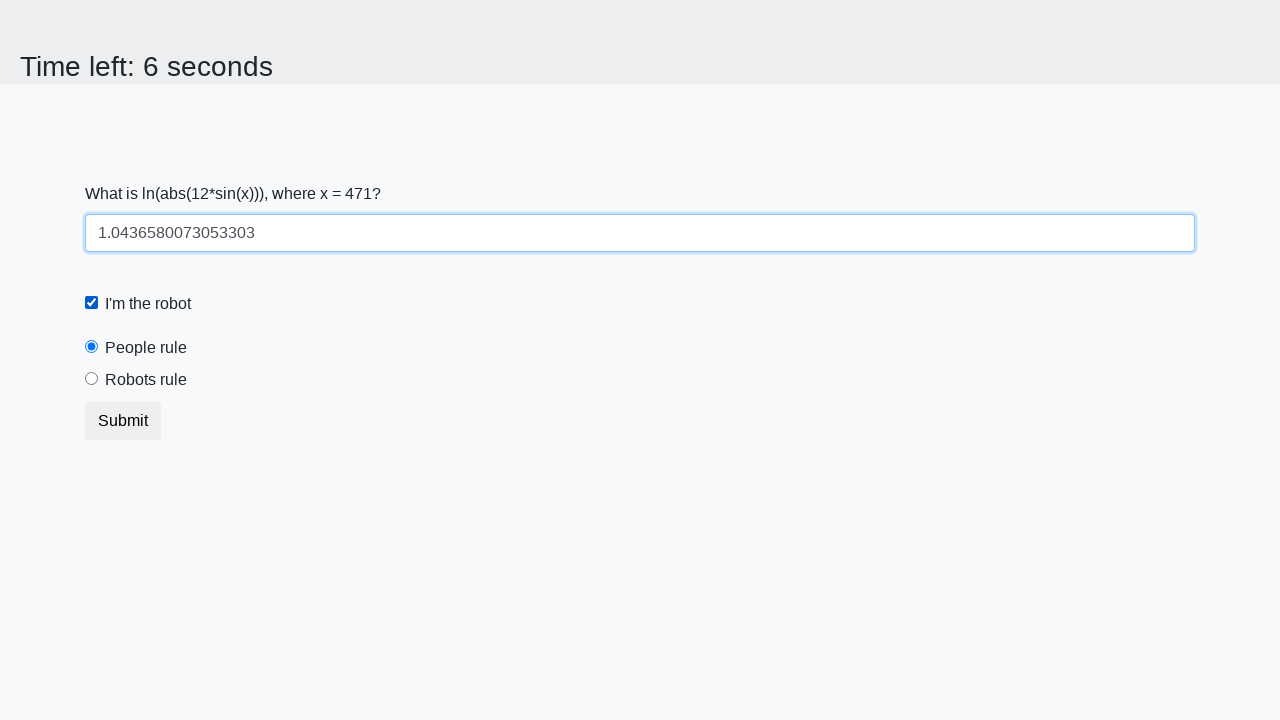

Clicked the robots rule radio button at (92, 379) on #robotsRule
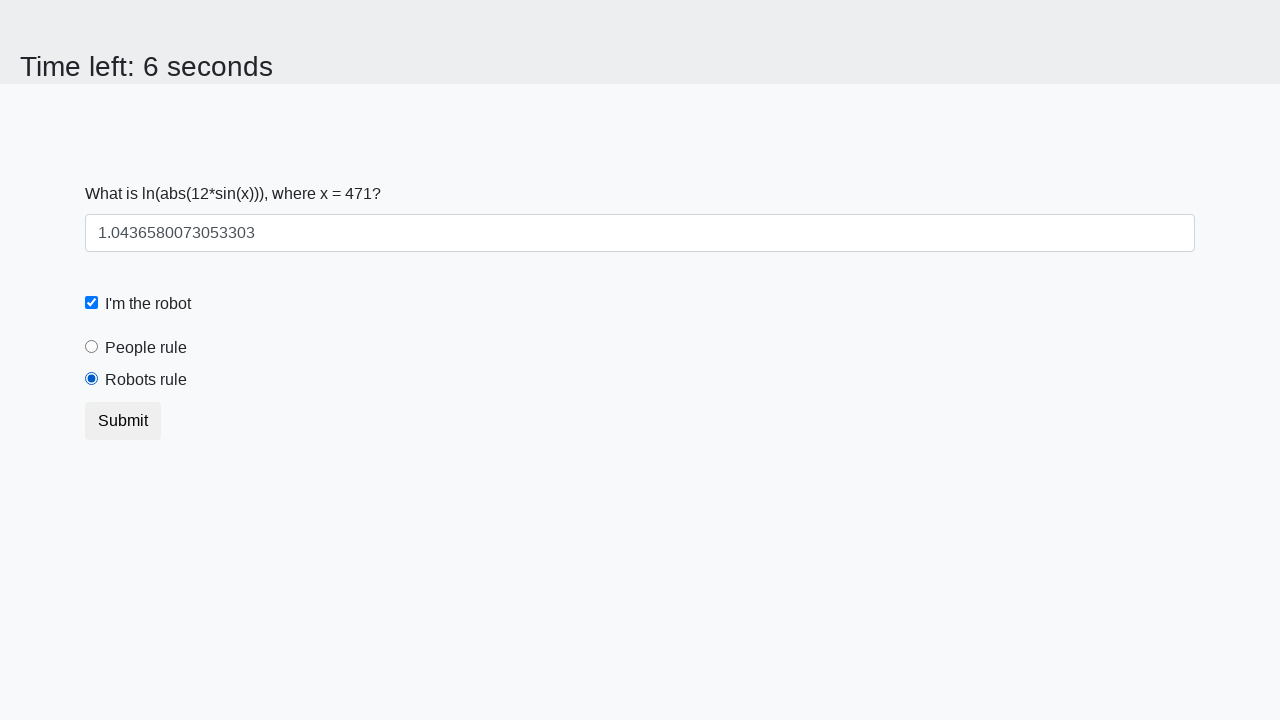

Clicked submit button to submit the form at (123, 421) on .btn.btn-default
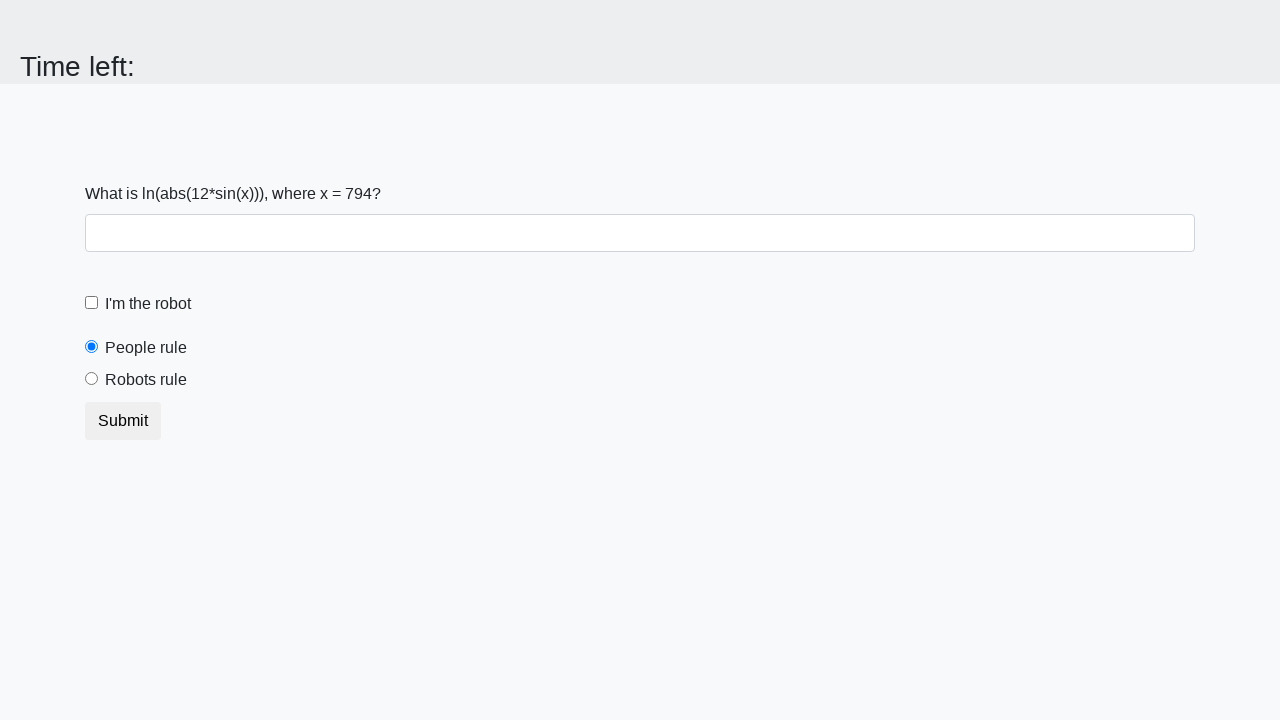

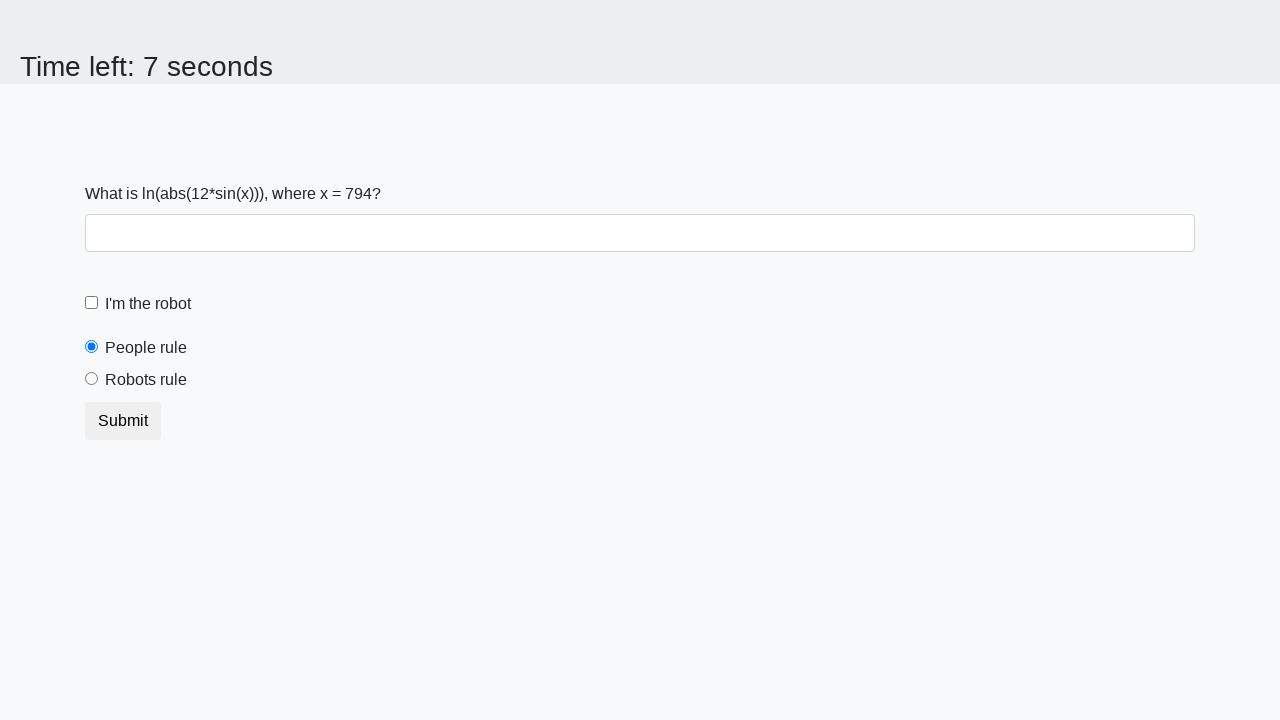